Navigates to Agoda travel website and sets the browser window size to 700x700 pixels

Starting URL: https://www.agoda.com/

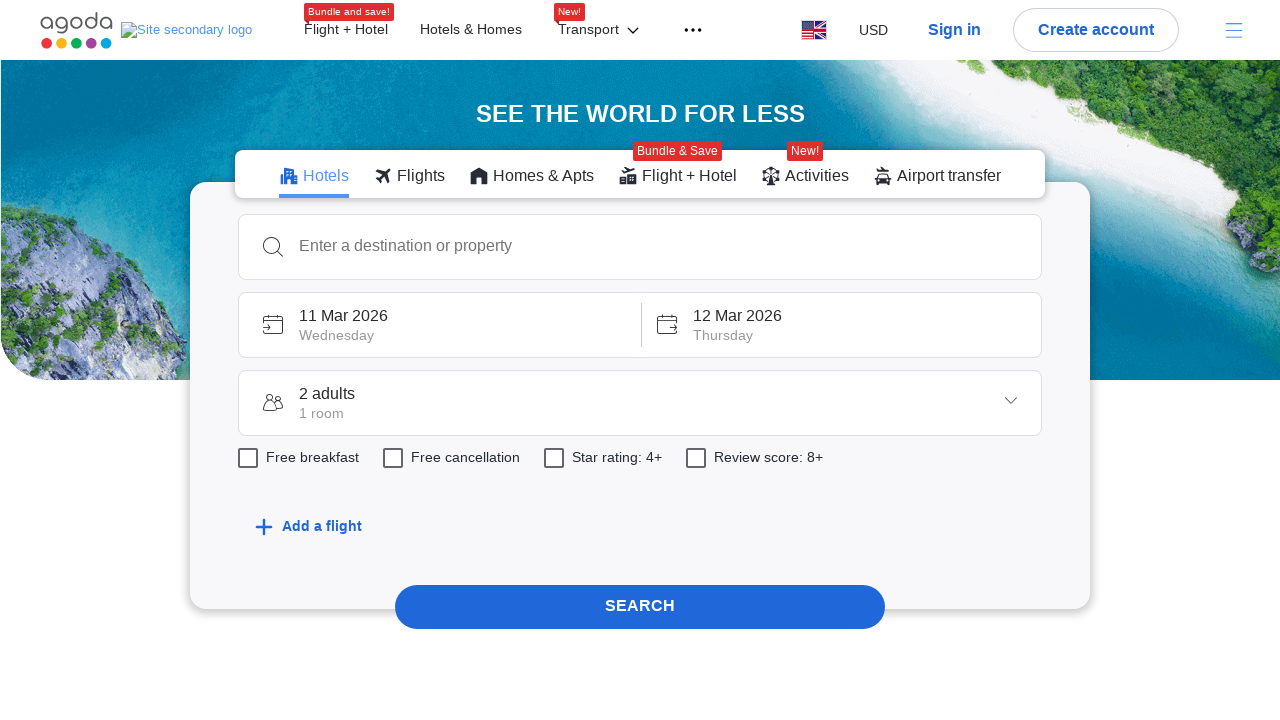

Set browser window size to 700x700 pixels
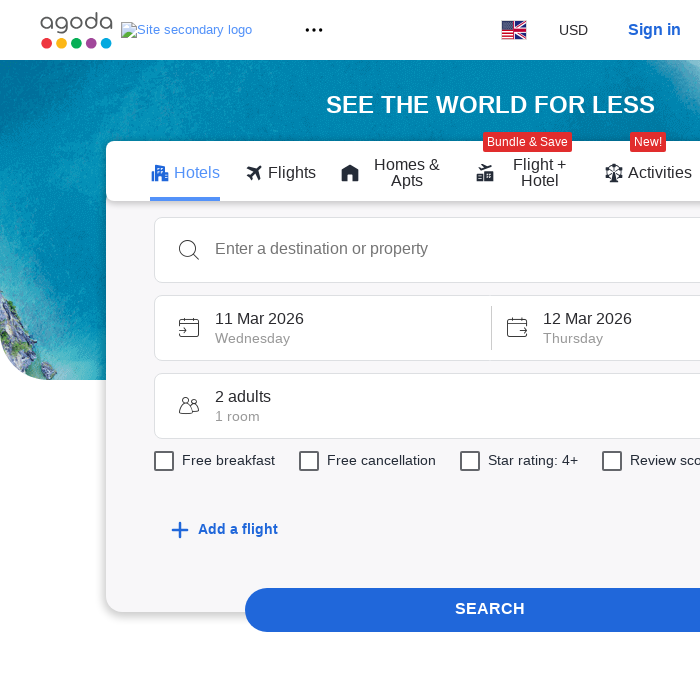

Page fully loaded (domcontentloaded state reached)
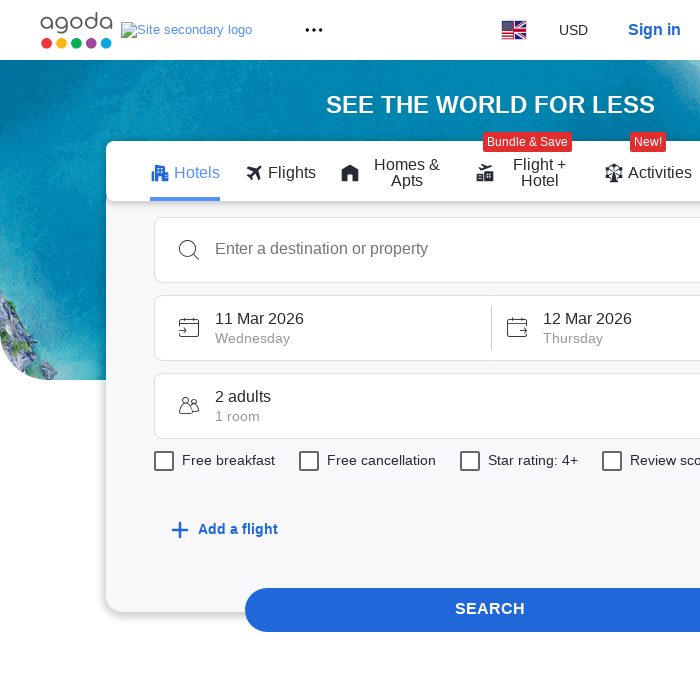

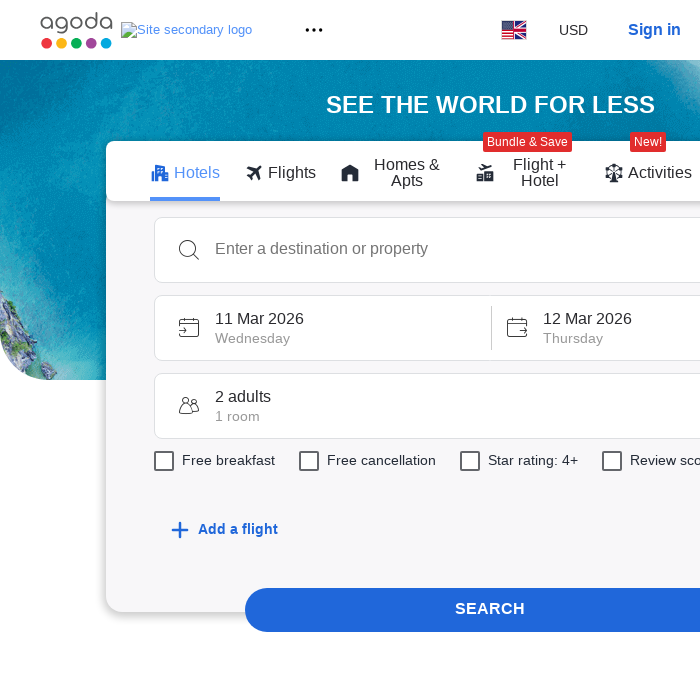